Tests the export functionality when data is present in the table by clicking the export button and verifying a dialog appears

Starting URL: https://nahual.github.io/qc-provinciano-evolution/provinciano.html?v=1

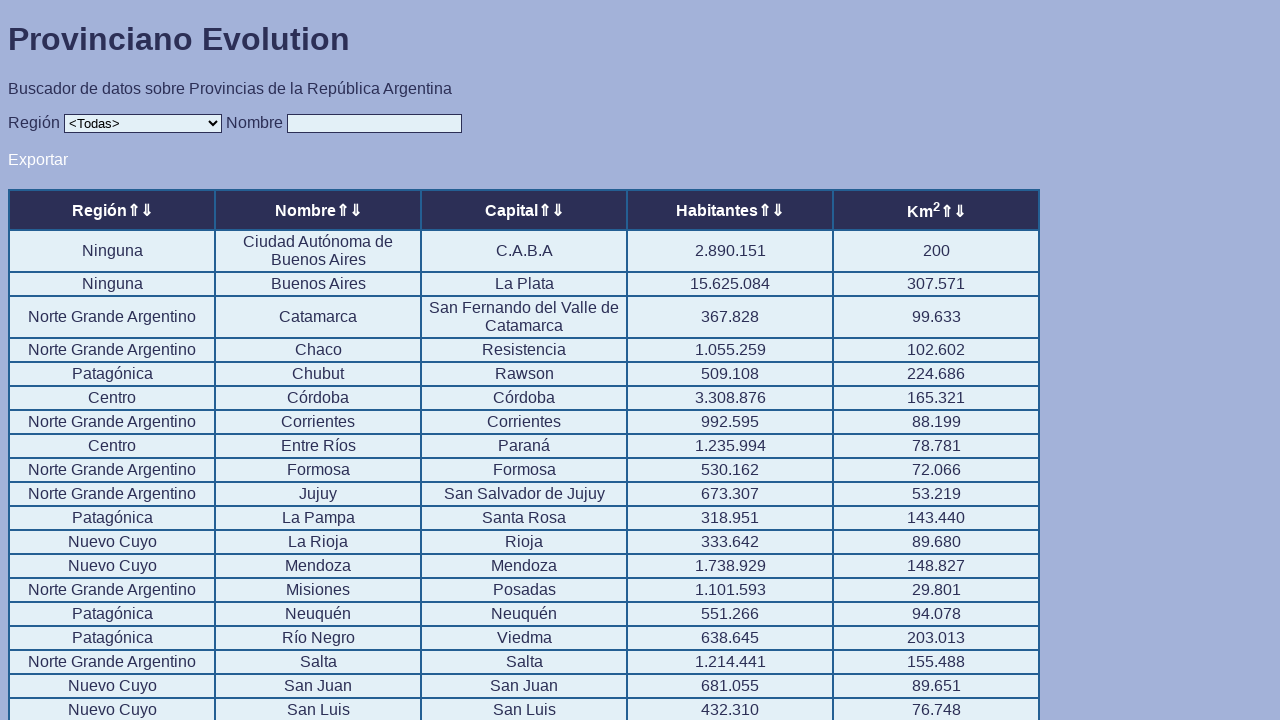

Table data loaded successfully
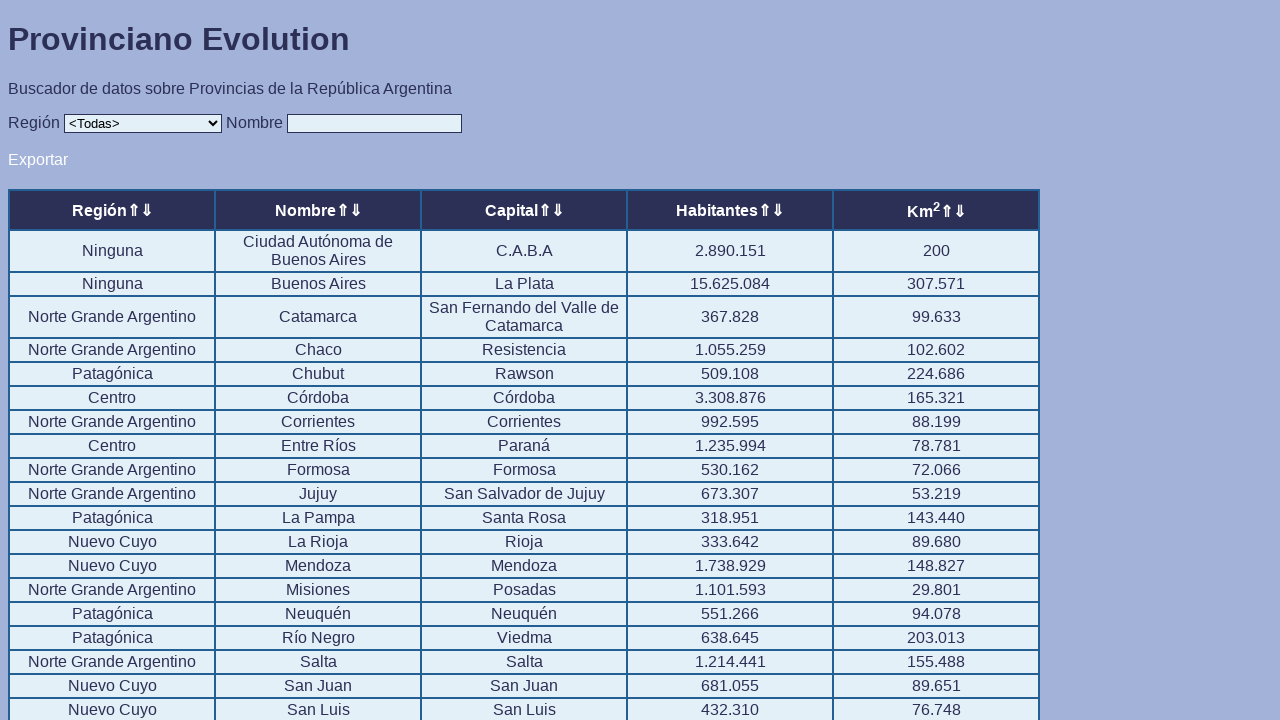

Clicked export button at (38, 159) on xpath=//*[@id="export"]/a
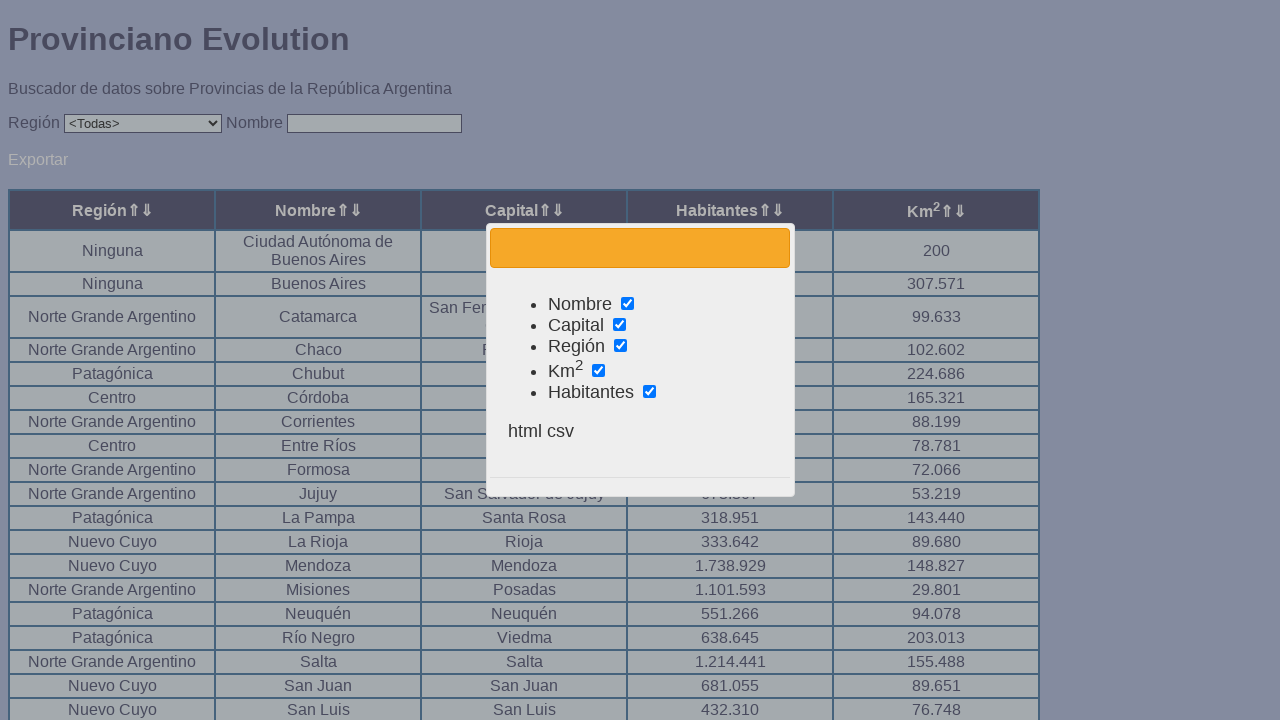

Export dialog appeared
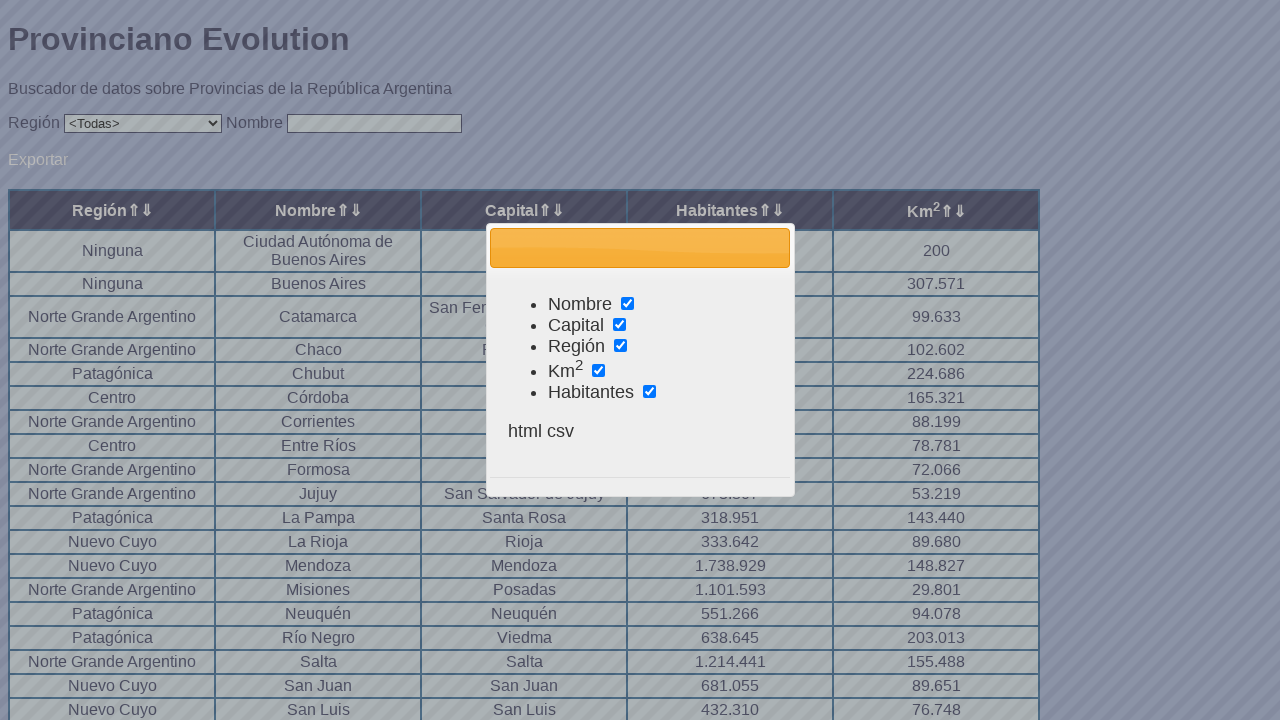

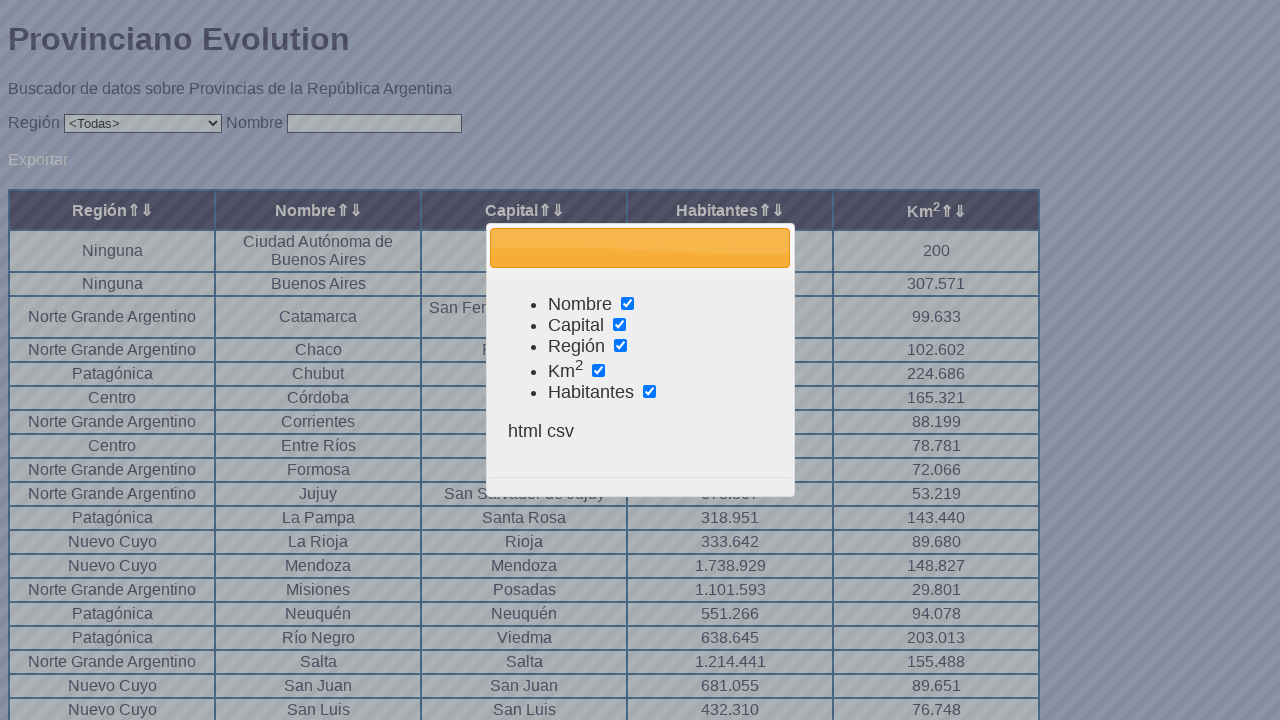